Tests various form elements on Selenium's demo web form including text inputs, password fields, textarea, disabled/readonly fields, link navigation, dropdown selection, datalist input, and color picker interactions.

Starting URL: https://www.selenium.dev/selenium/web/web-form.html

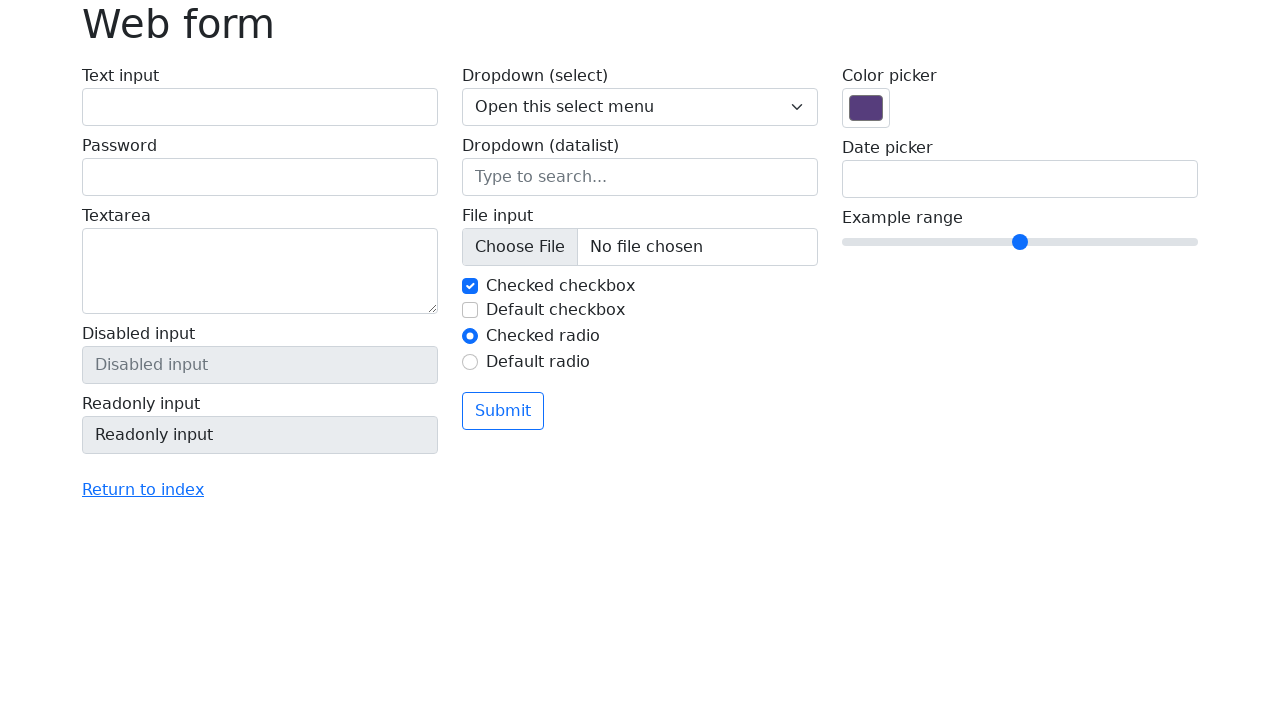

Filled text input with 'Hello' on #my-text-id
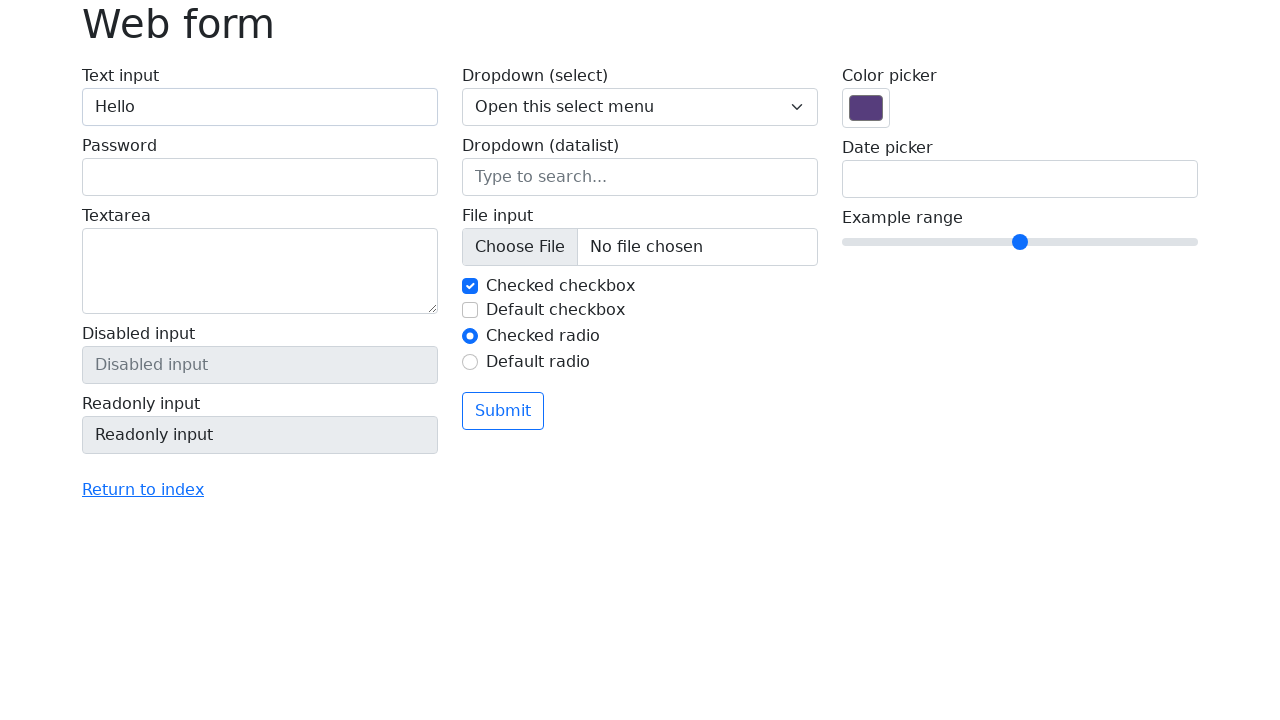

Cleared text input field on #my-text-id
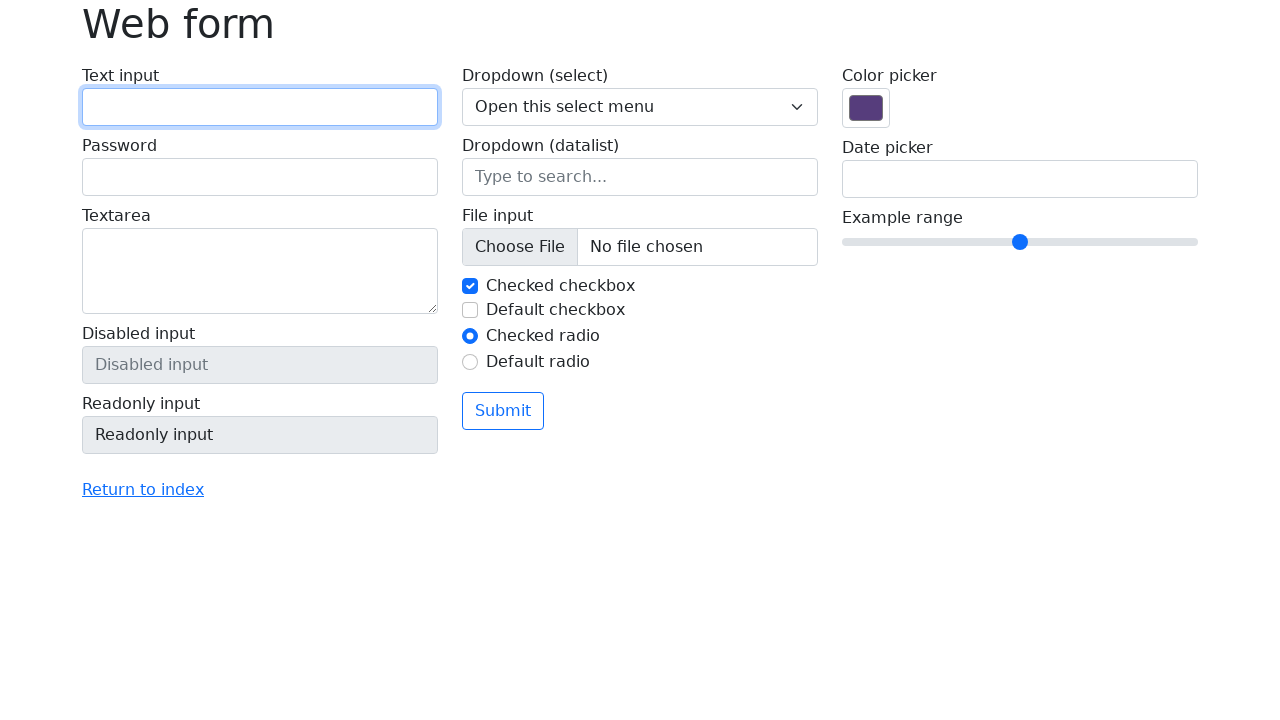

Filled text input with 'Hello' again on #my-text-id
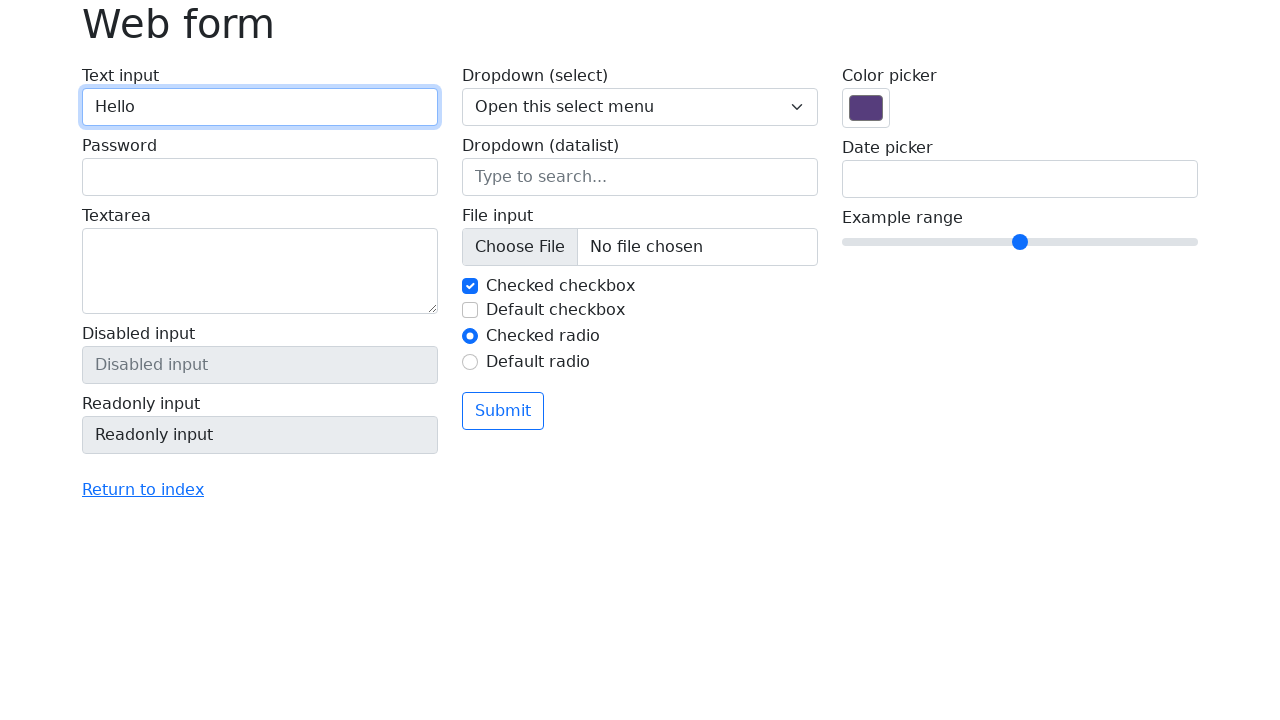

Filled password field with 'Password' on input[name='my-password']
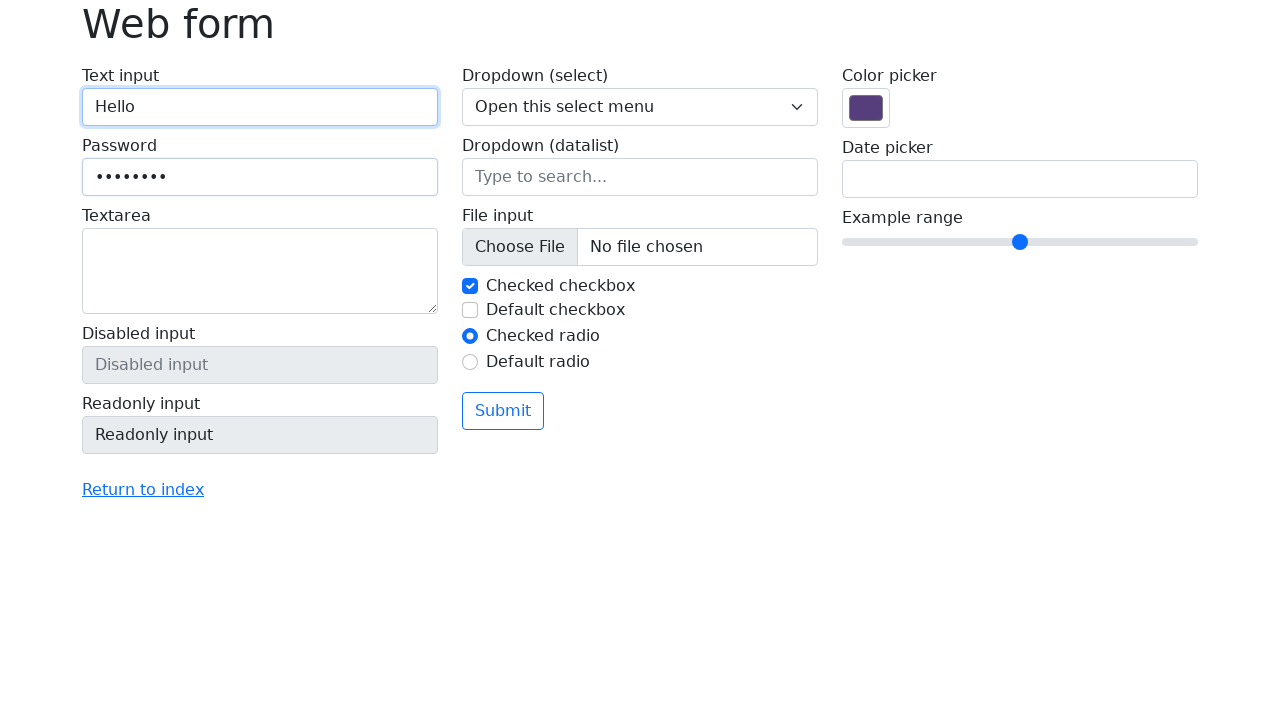

Cleared password field on input[name='my-password']
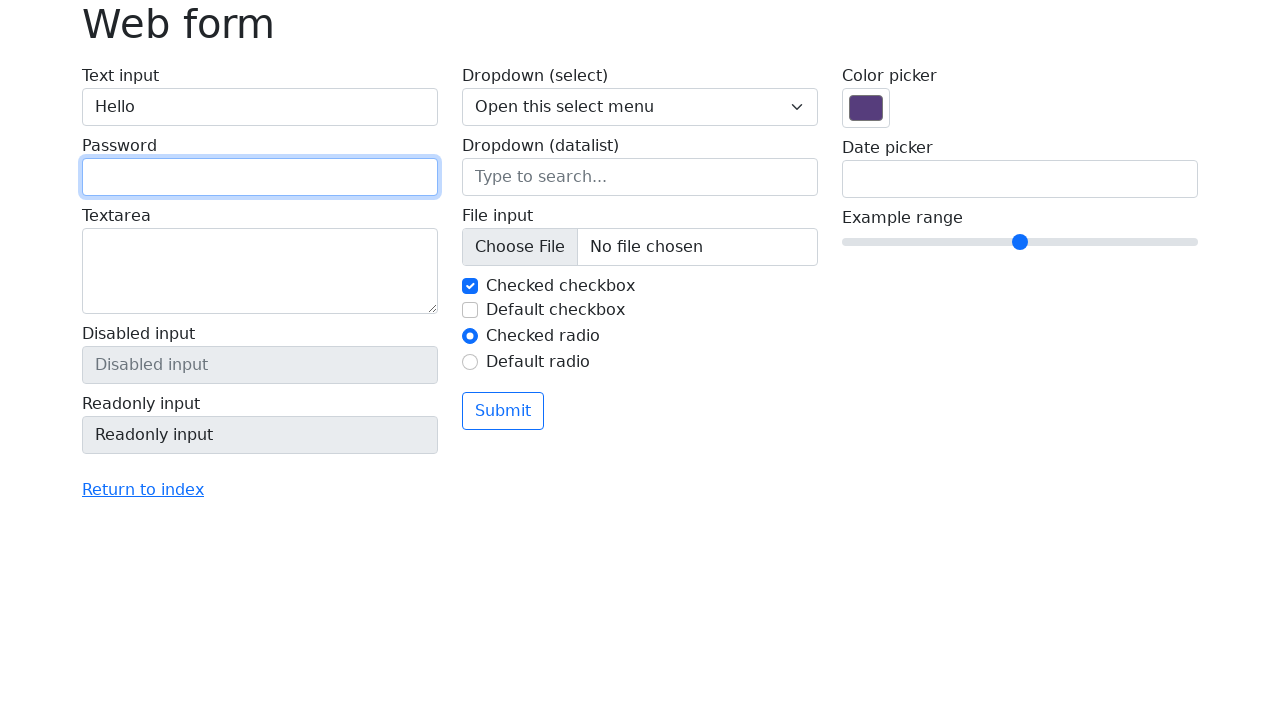

Filled password field with 'Password' again on input[name='my-password']
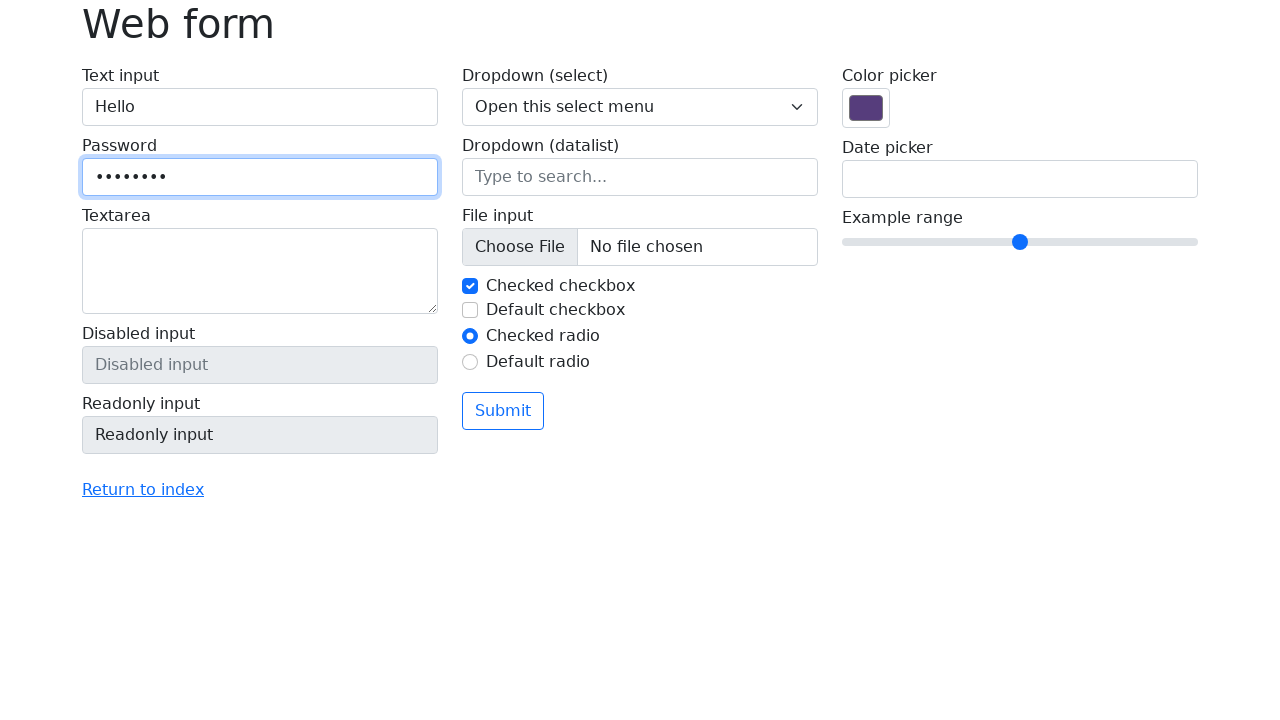

Filled textarea with 'New Delhi' on textarea[name='my-textarea']
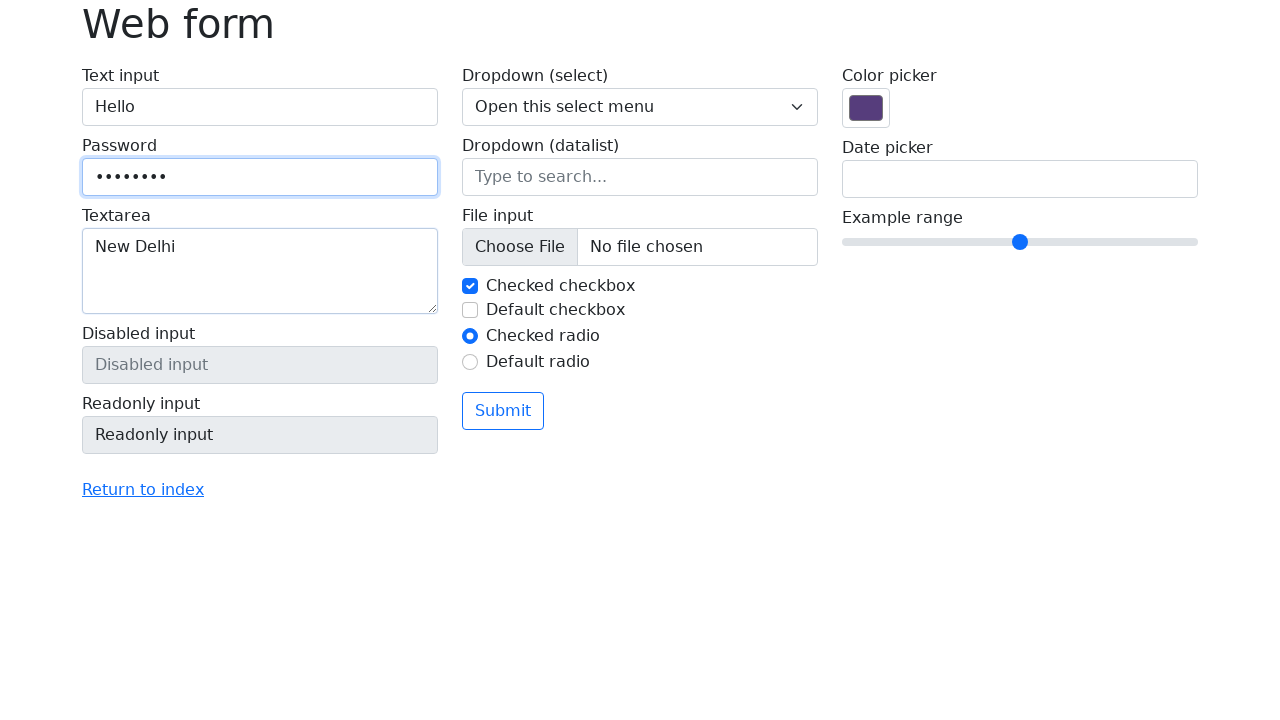

Verified disabled text input exists
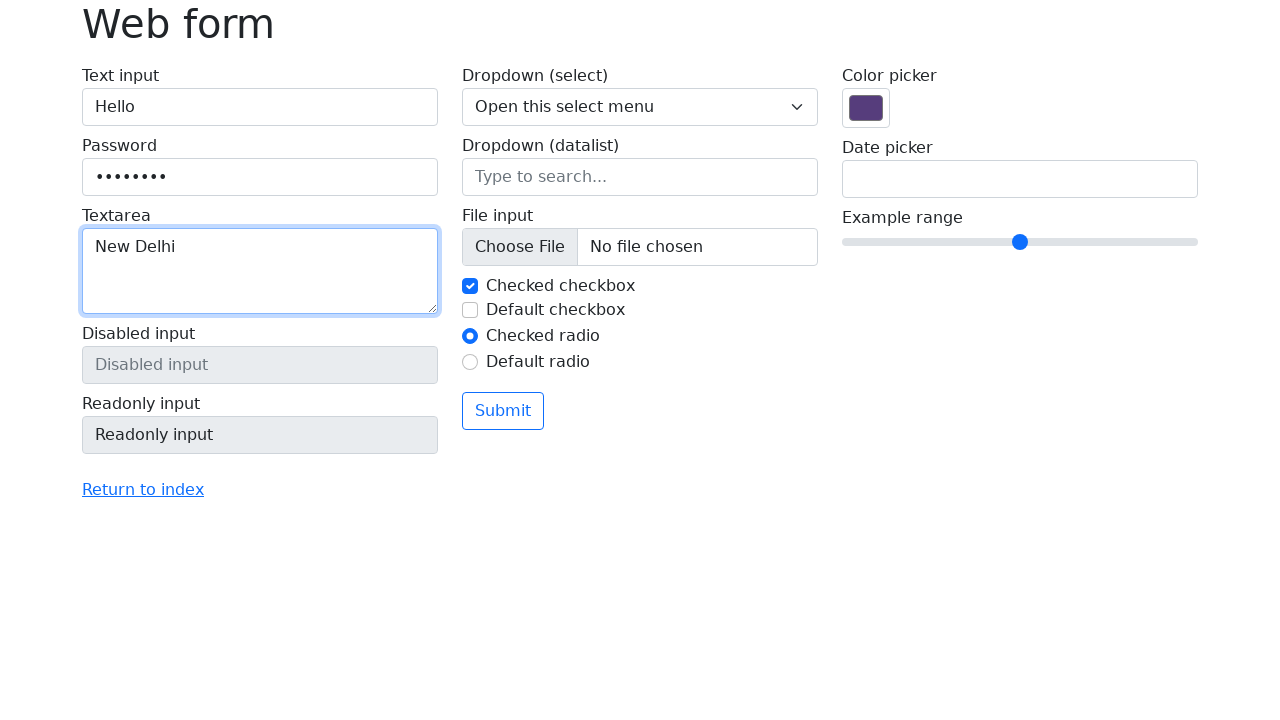

Clicked on readonly text input at (260, 435) on input[name='my-readonly']
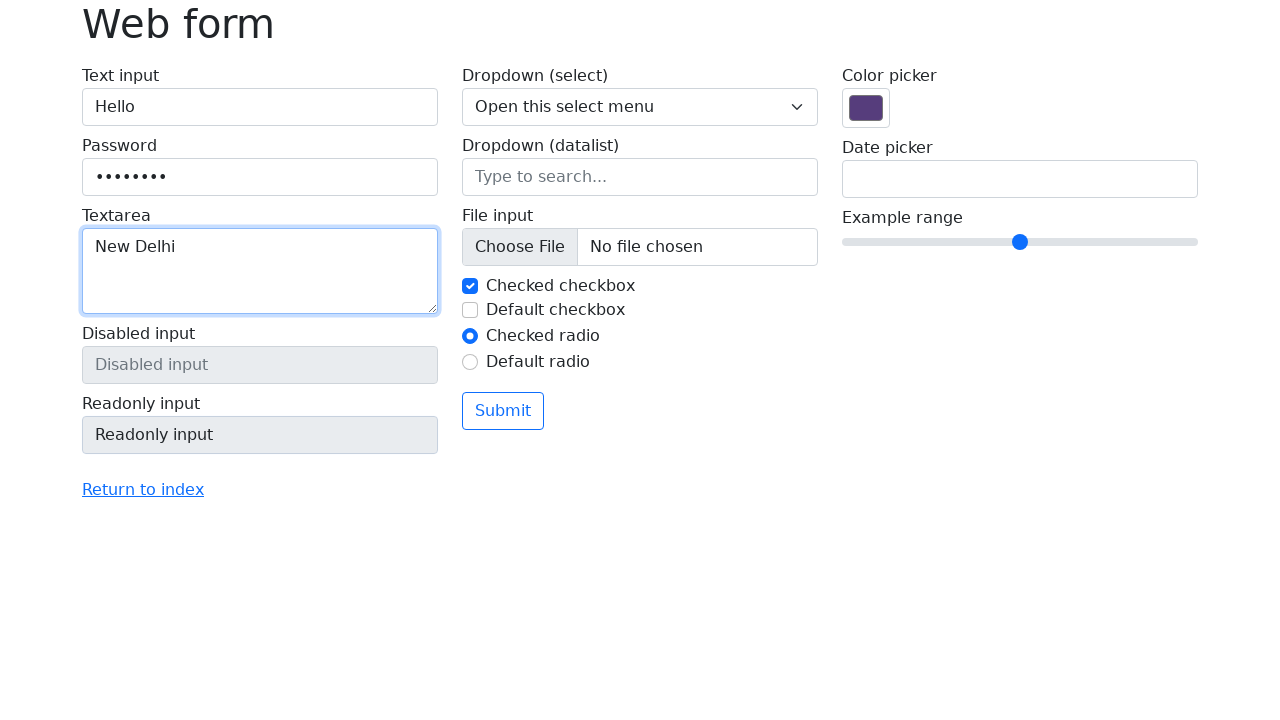

Clicked 'Return to index' link at (143, 490) on text=Return to index
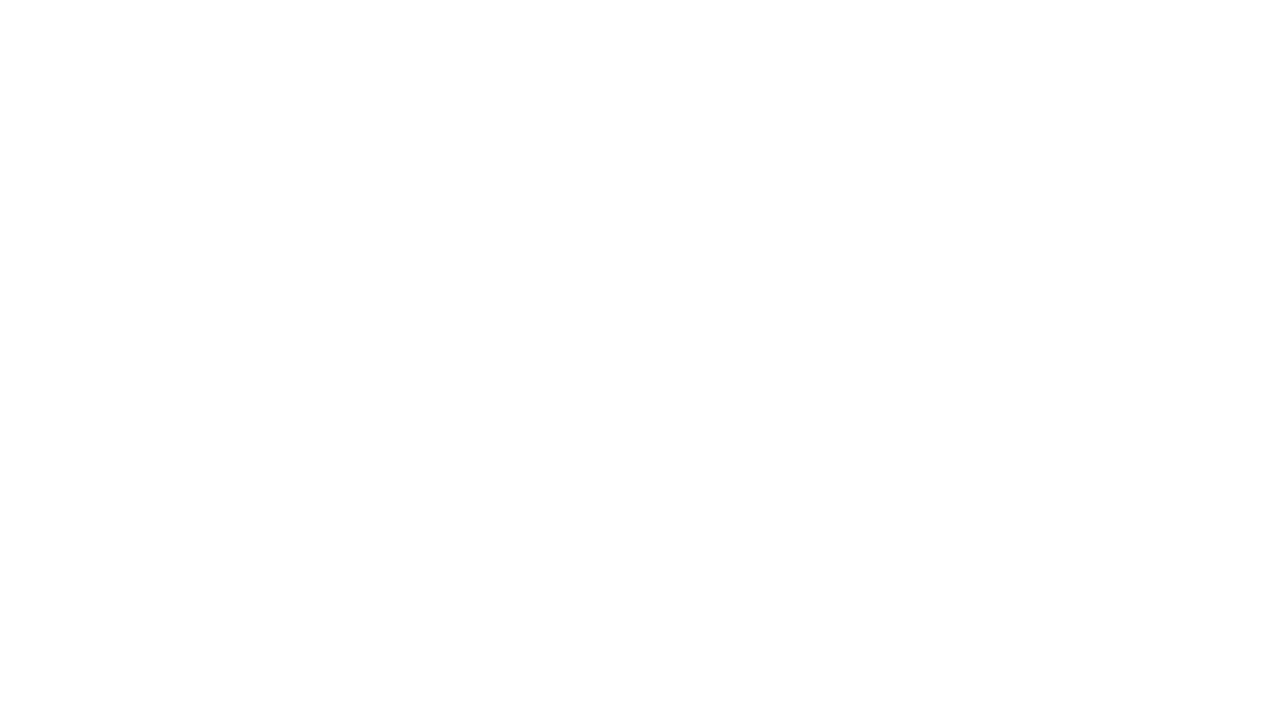

Page load completed after clicking 'Return to index'
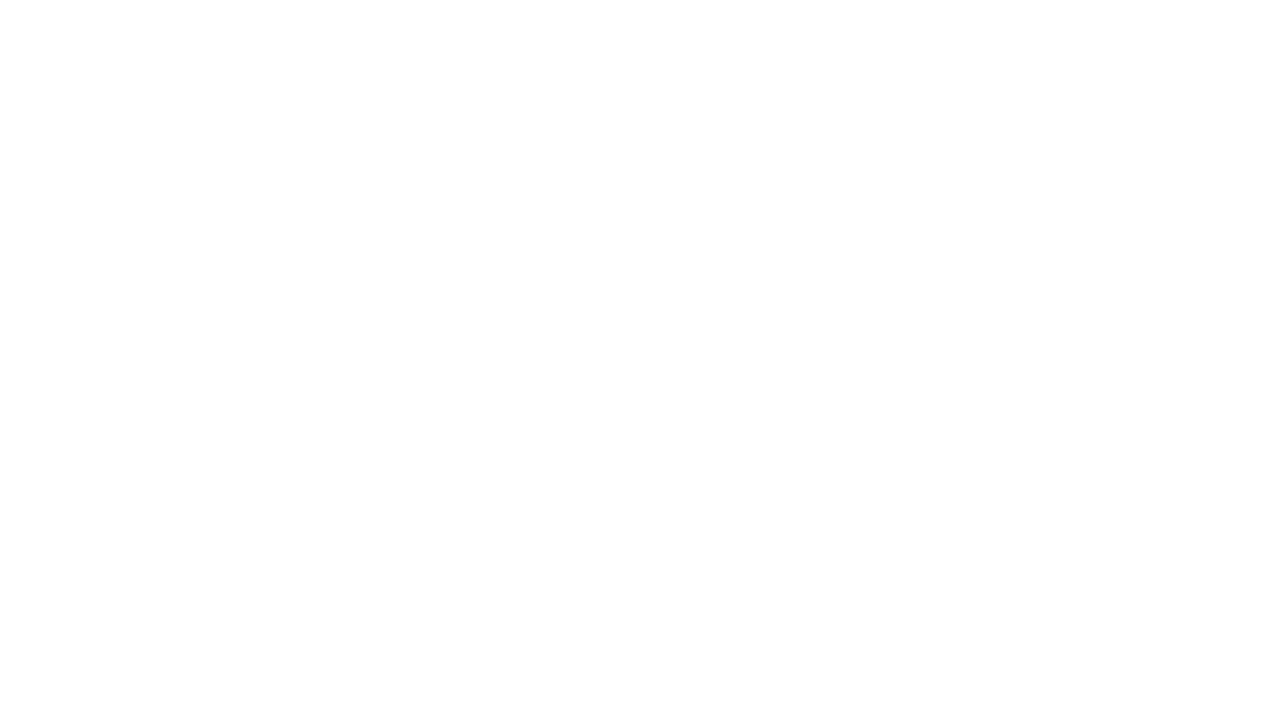

Navigated back to form page
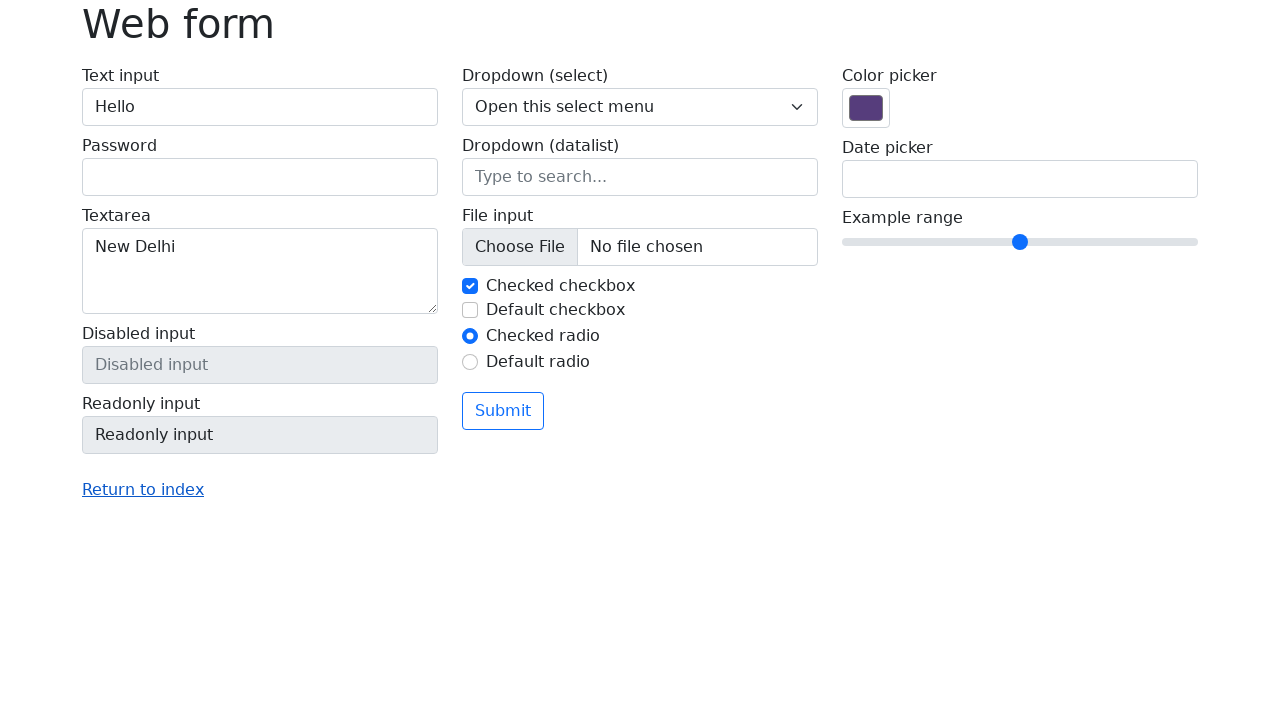

Page load completed after navigating back
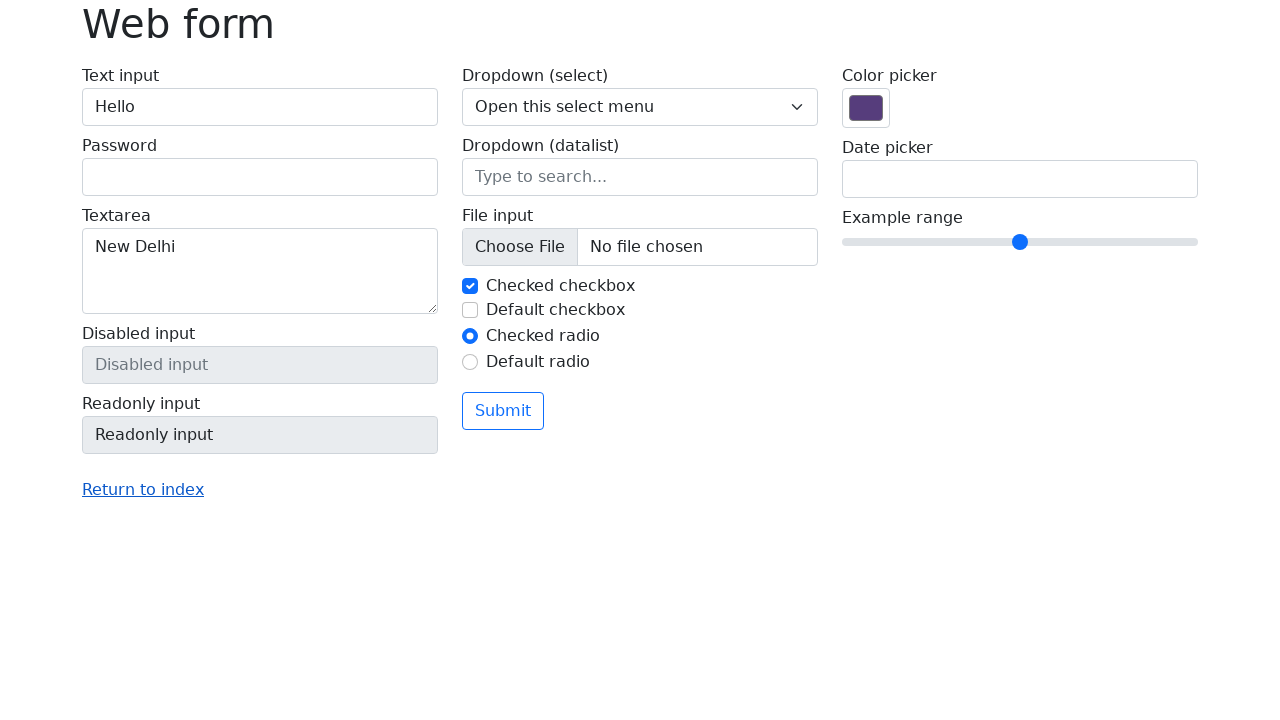

Clicked 'Return' link at (143, 490) on text=Return
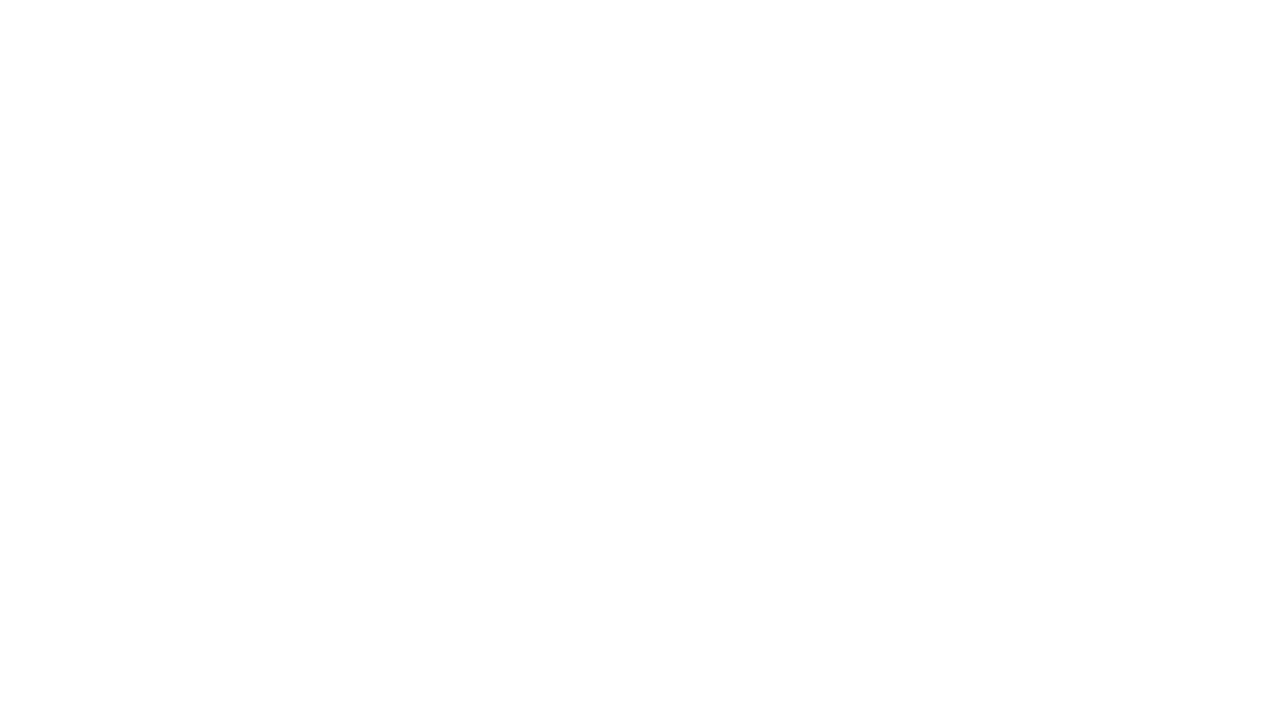

Page load completed after clicking 'Return'
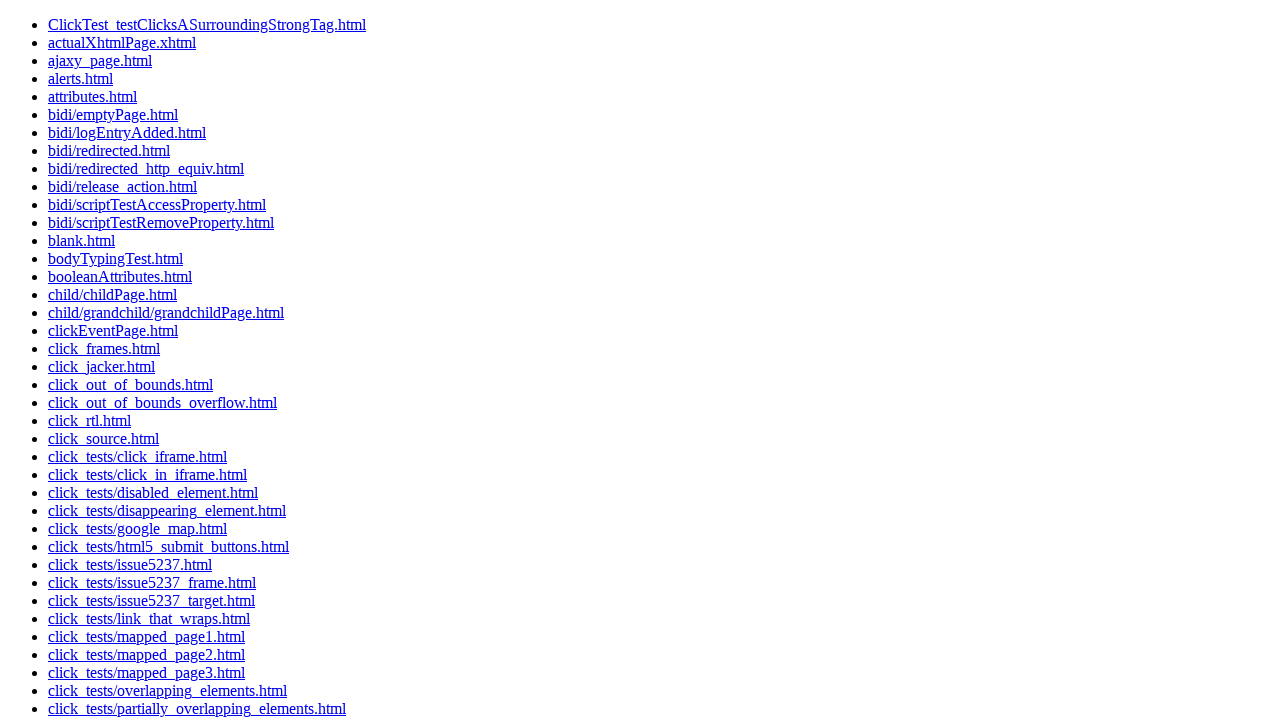

Navigated back to form page to continue tests
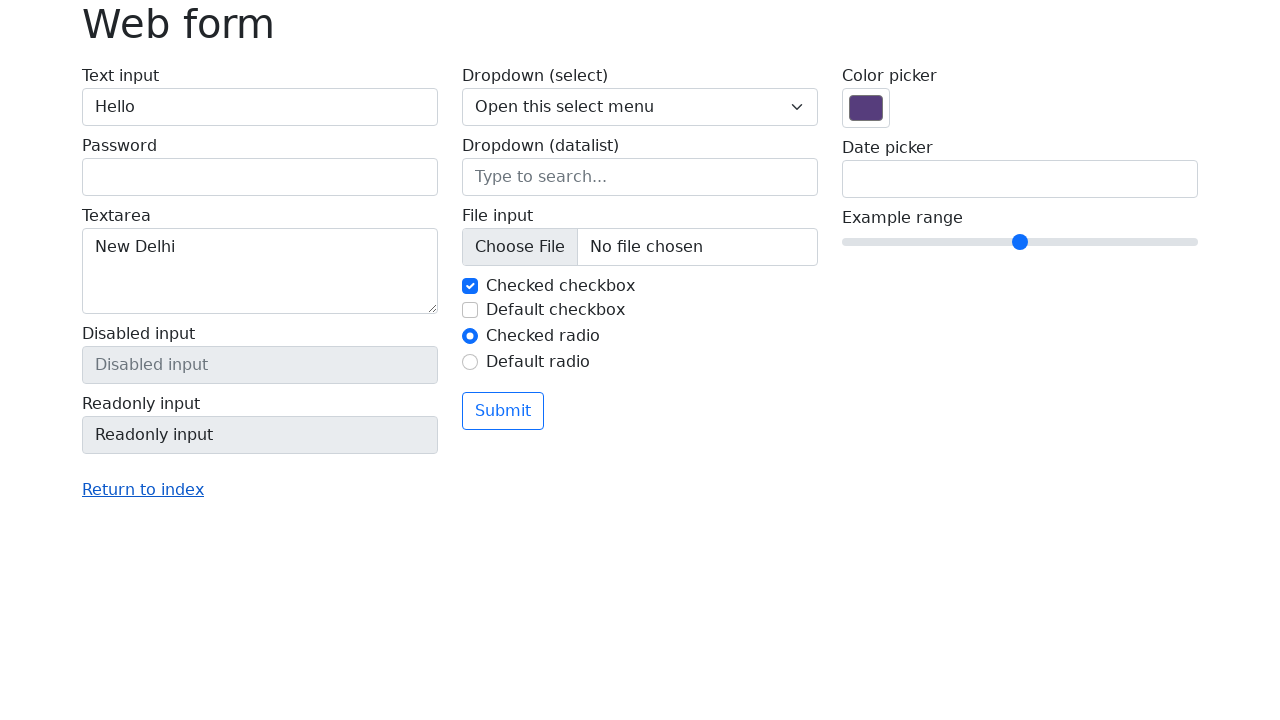

Page load completed after navigating back to form
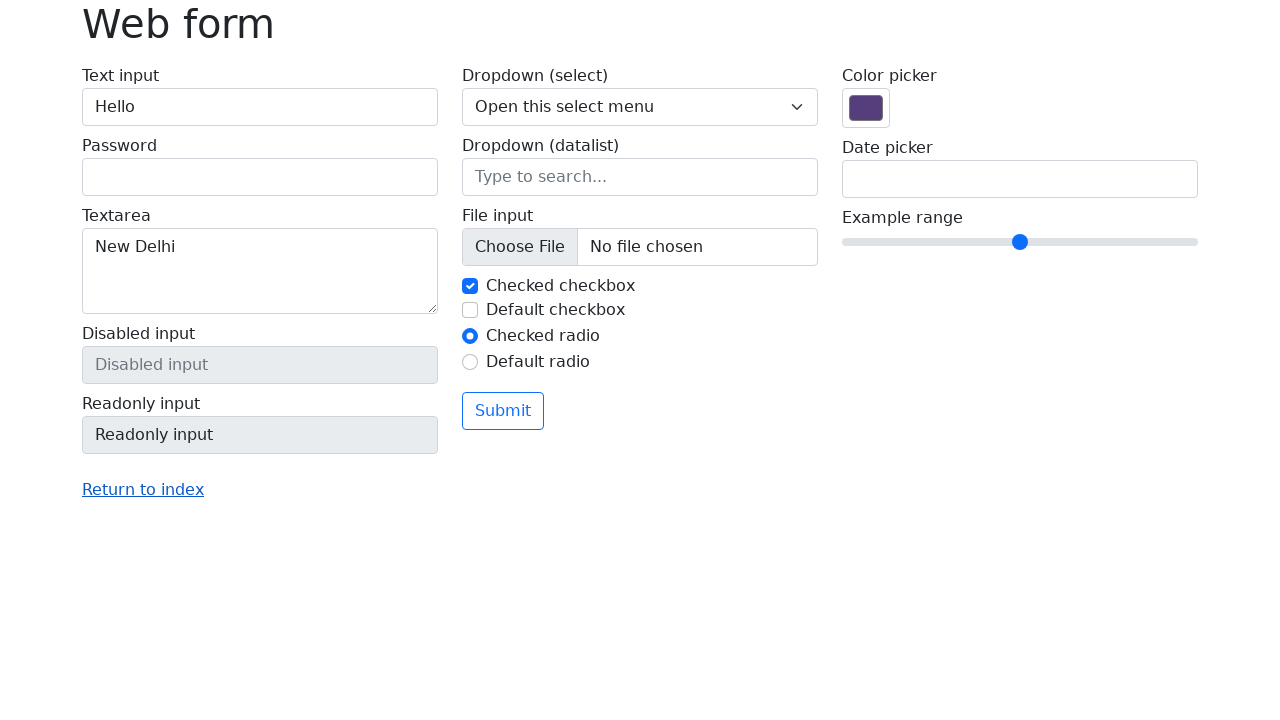

Selected option '1' from dropdown on select[name='my-select']
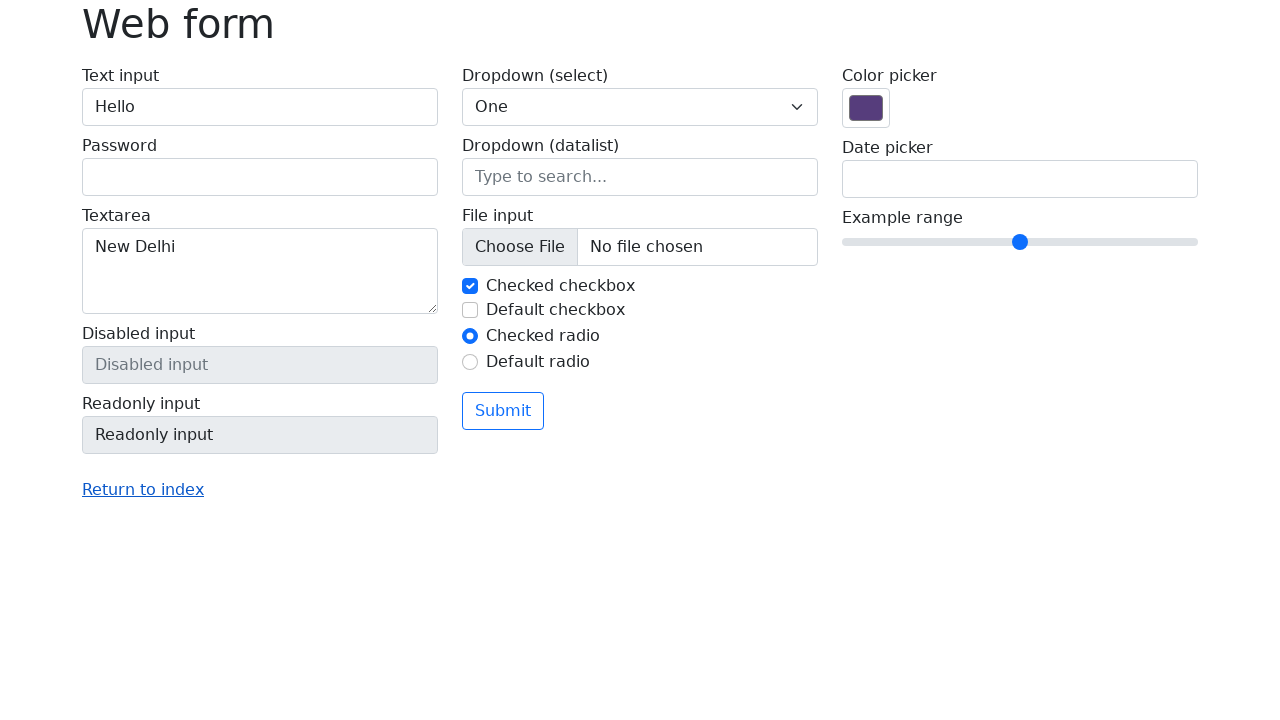

Clicked on datalist input field at (640, 177) on input[name='my-datalist']
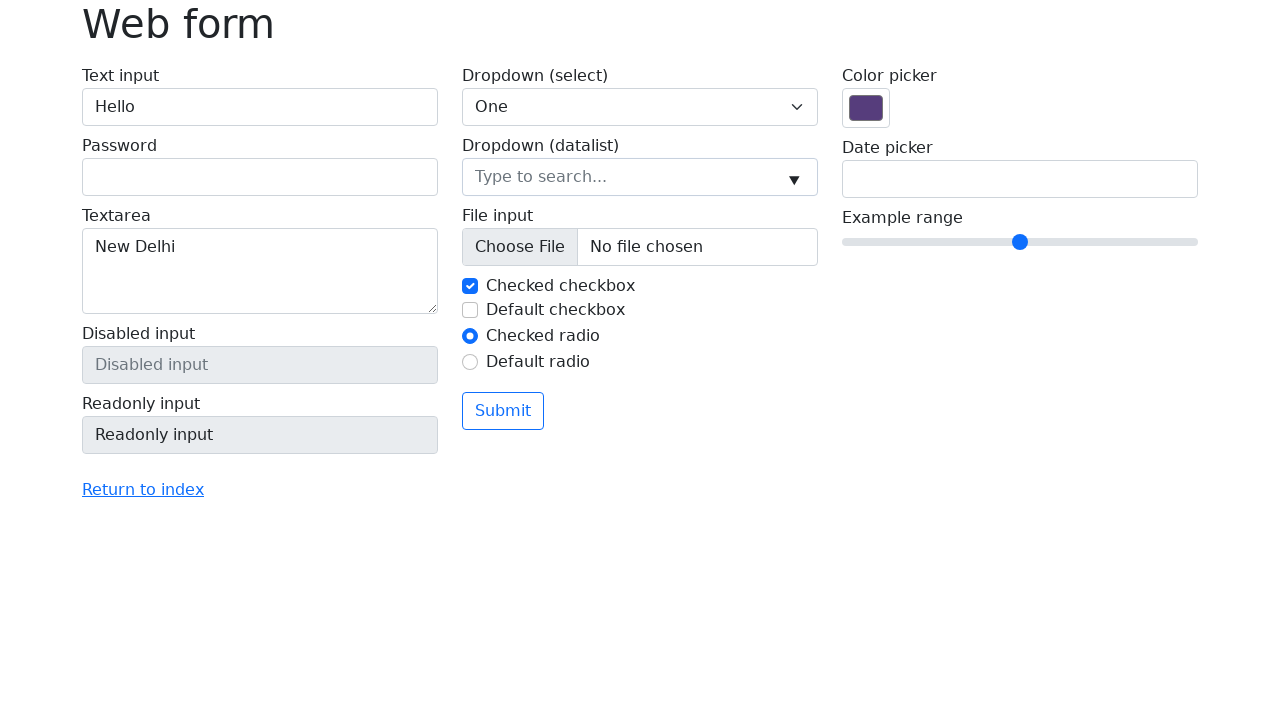

Filled datalist input with 'San Francisco' on input[name='my-datalist']
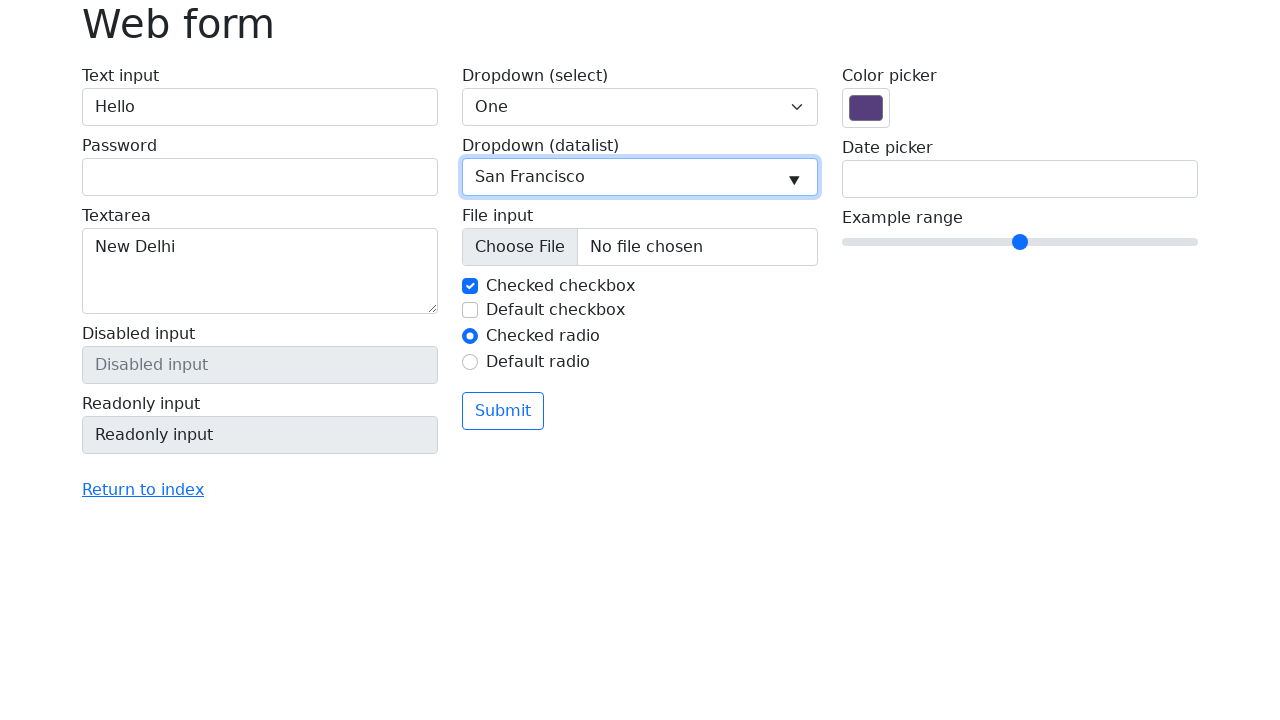

Clicked datalist input field again at (640, 177) on input[name='my-datalist']
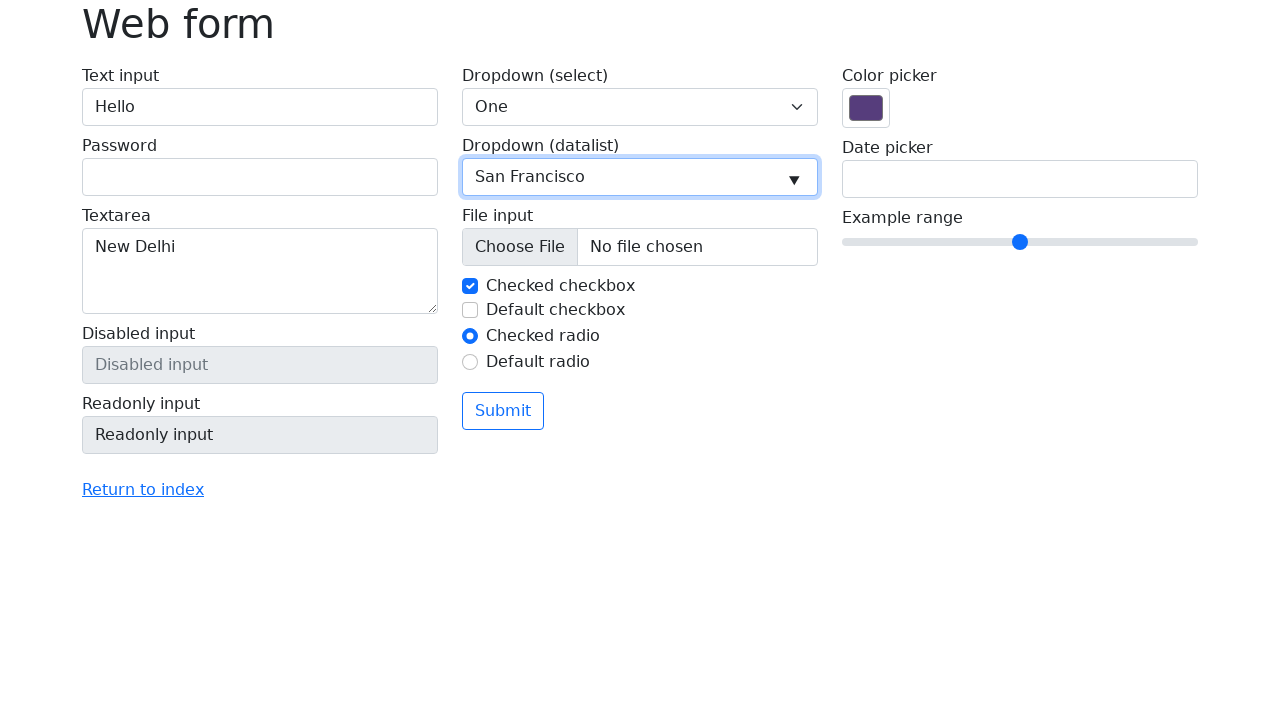

Clicked on color picker input at (866, 108) on input[name='my-colors']
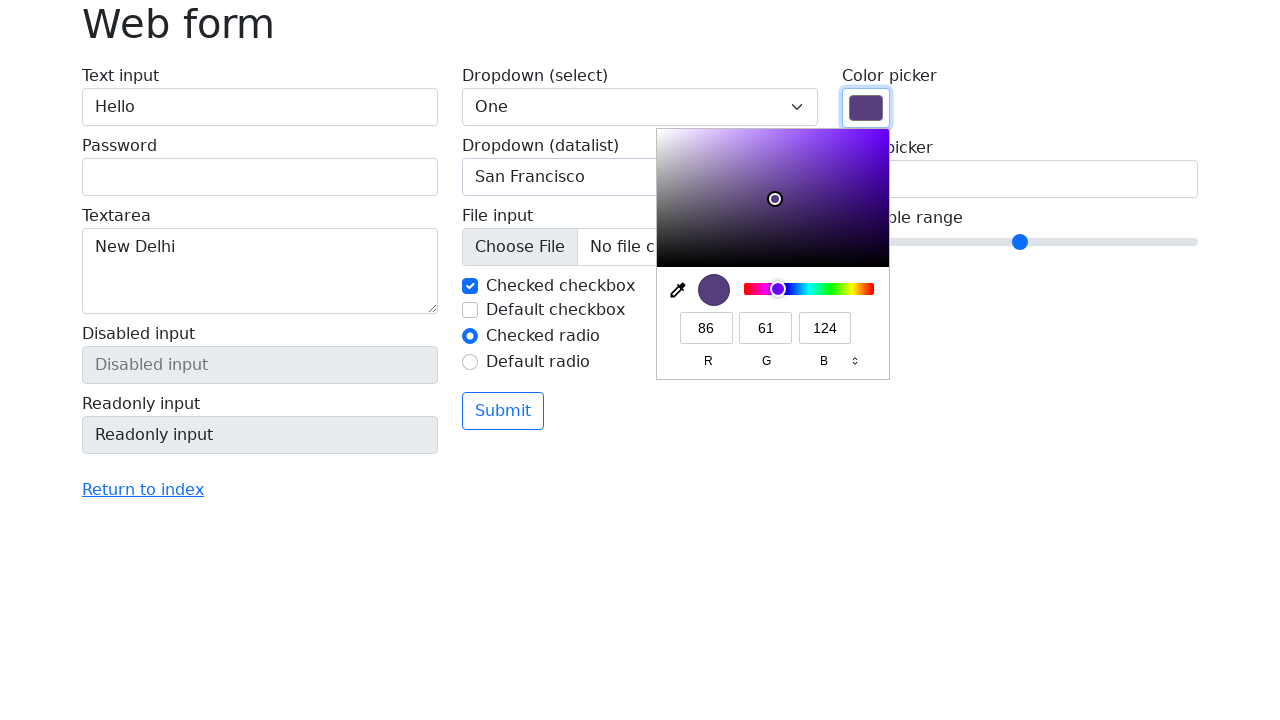

Pressed ArrowDown in color picker on input[name='my-colors']
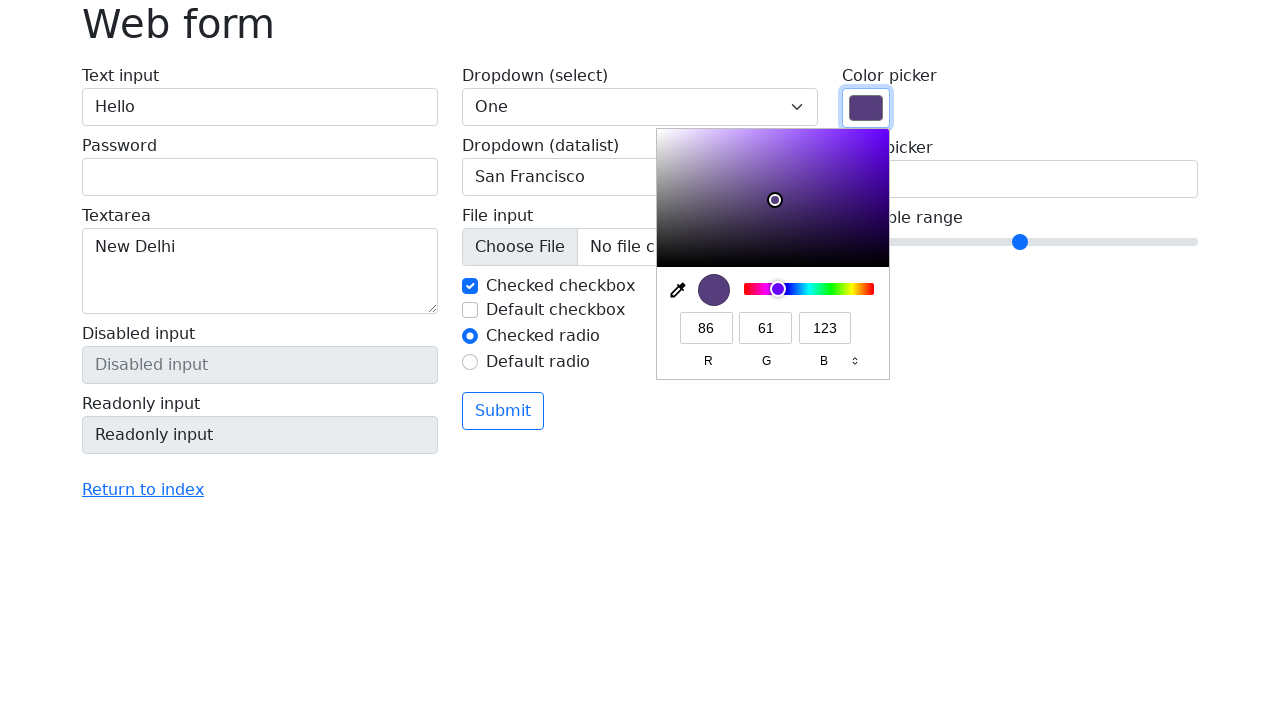

Pressed ArrowDown in color picker again on input[name='my-colors']
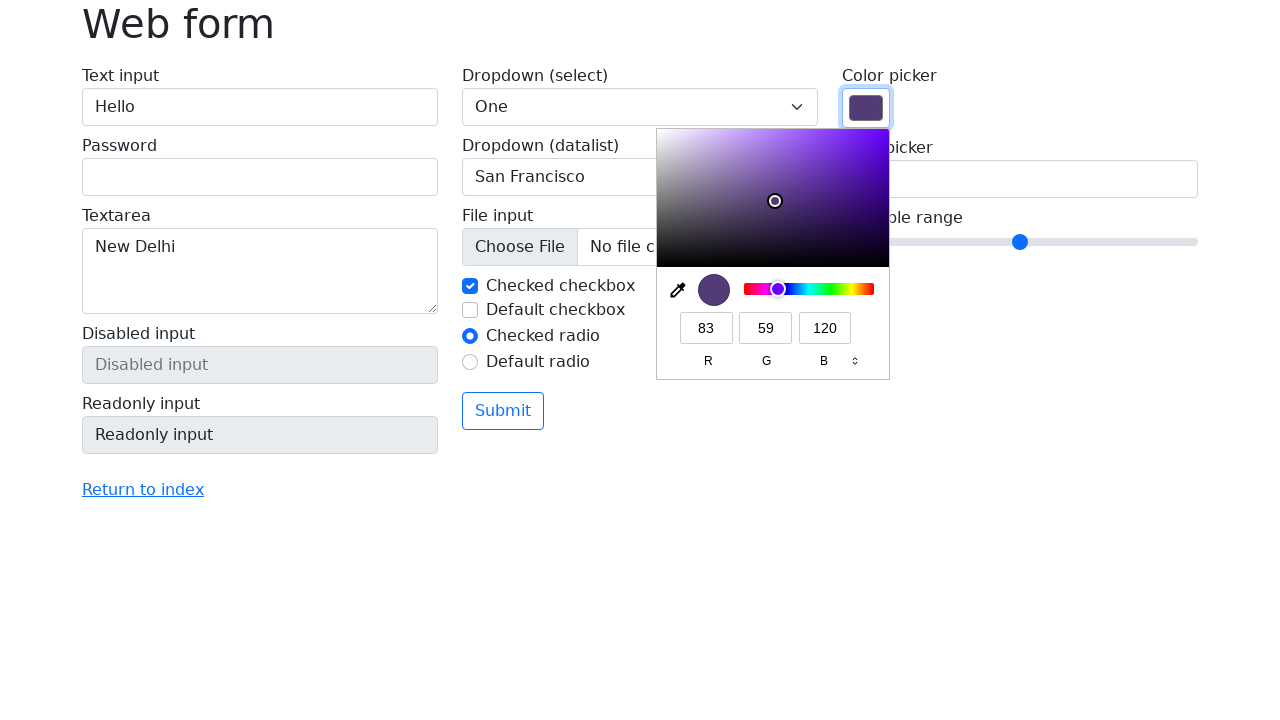

Found 15 elements with class 'w-100'
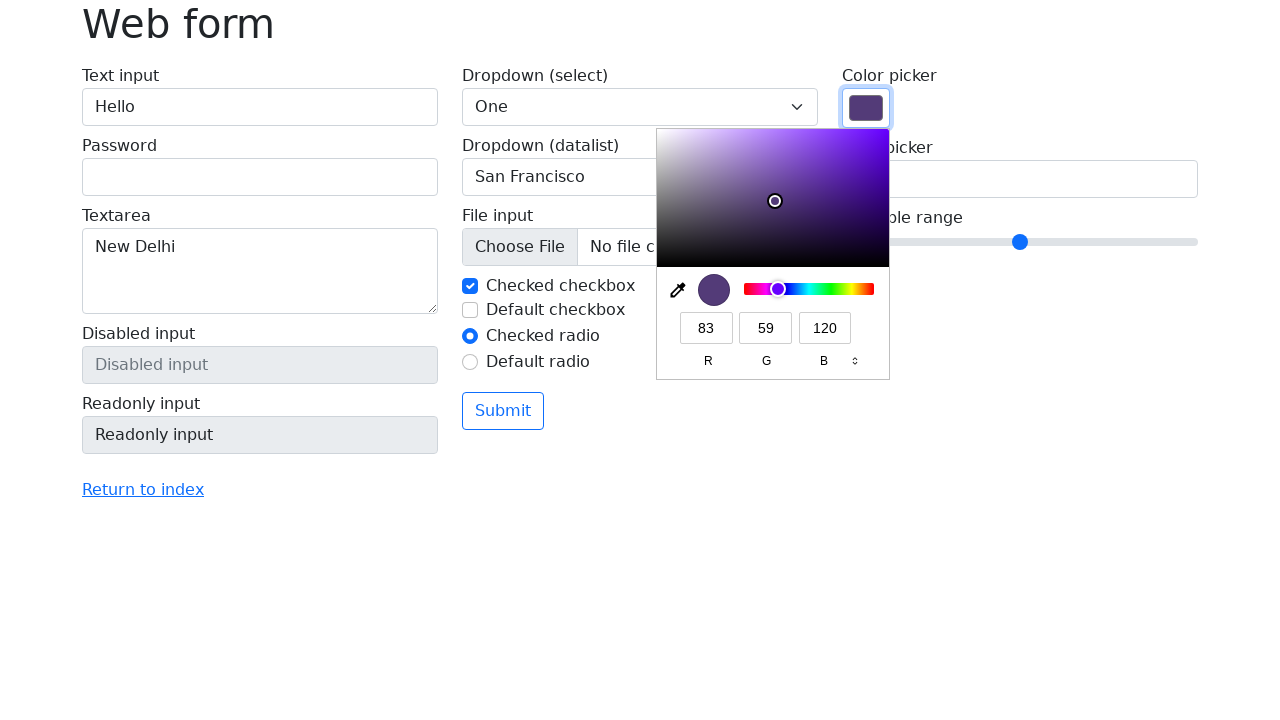

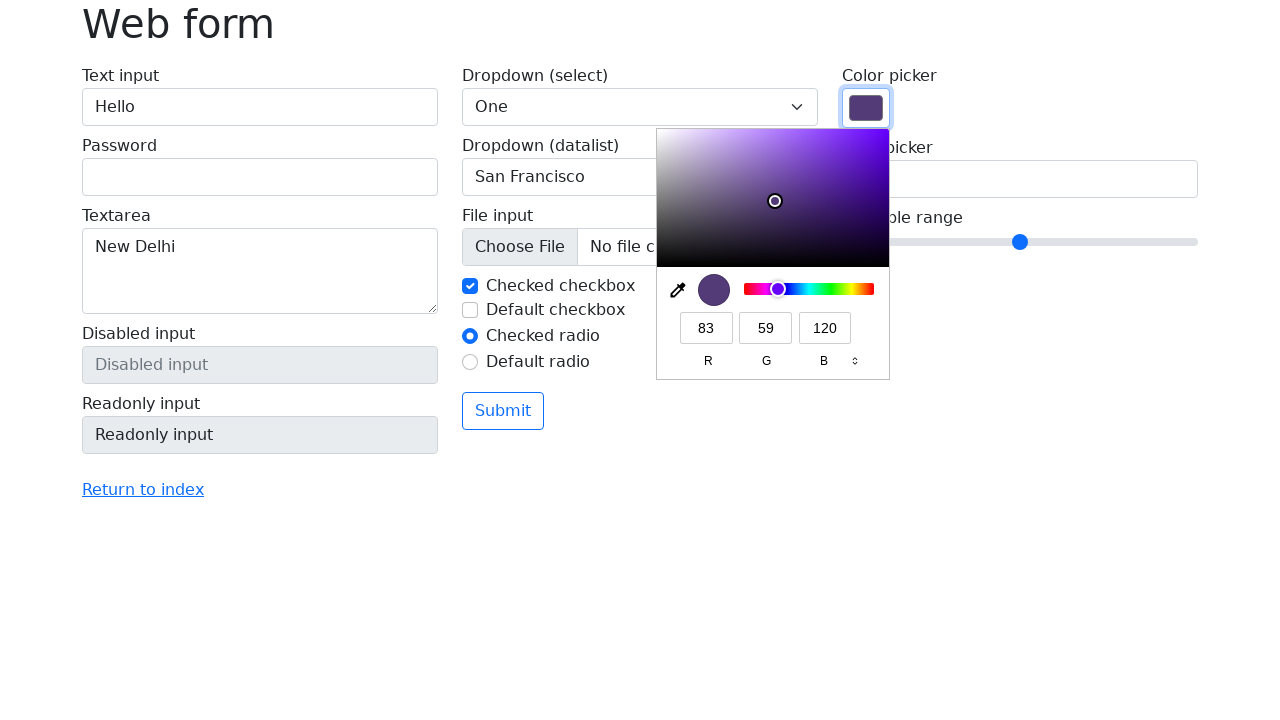